Tests text input functionality by clearing a text box, entering text, clicking a result button, and verifying the entered text appears in the result

Starting URL: https://kristinek.github.io/site/examples/actions

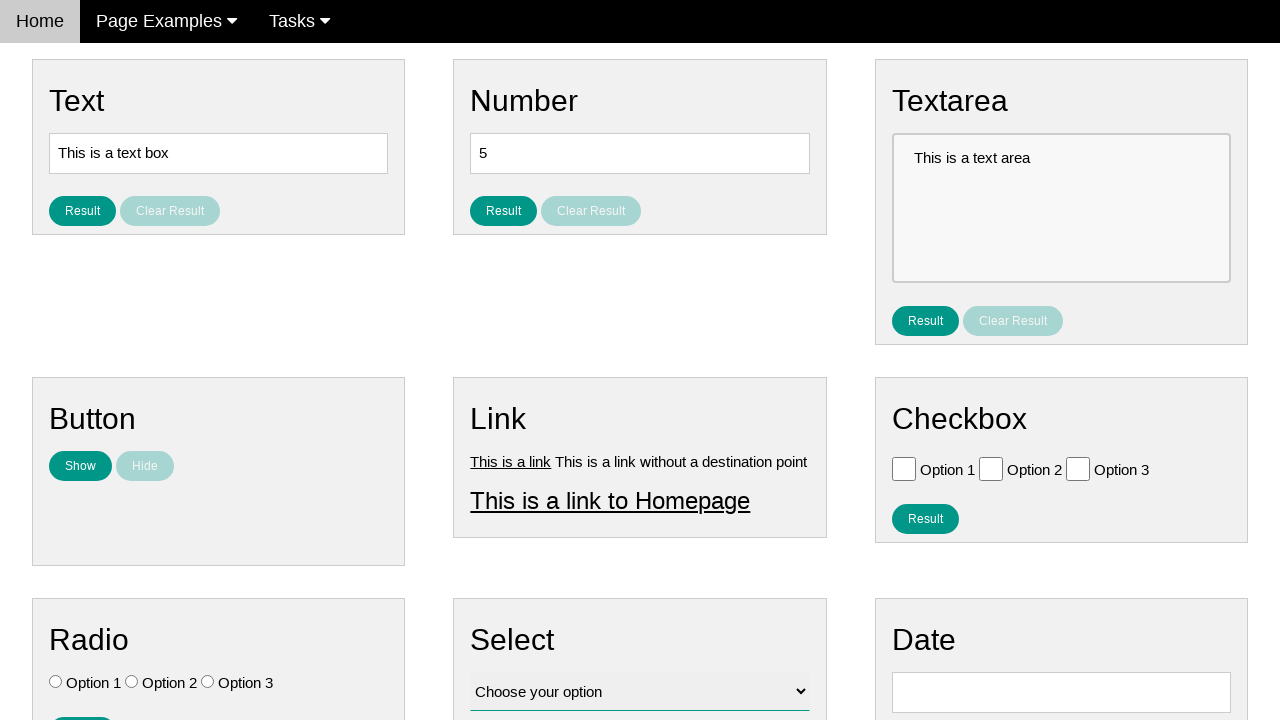

Cleared and filled text box with 'Automation testing' on [name='vfb-5']
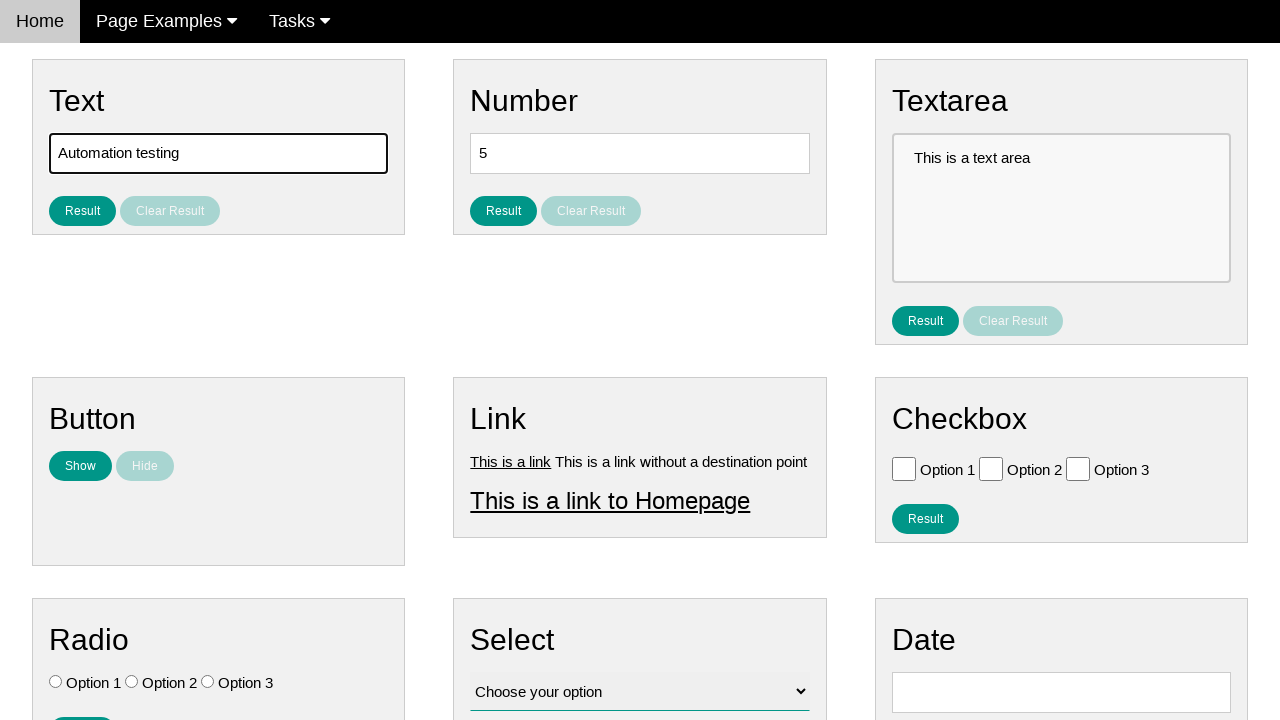

Clicked the result button at (82, 211) on #result_button_text
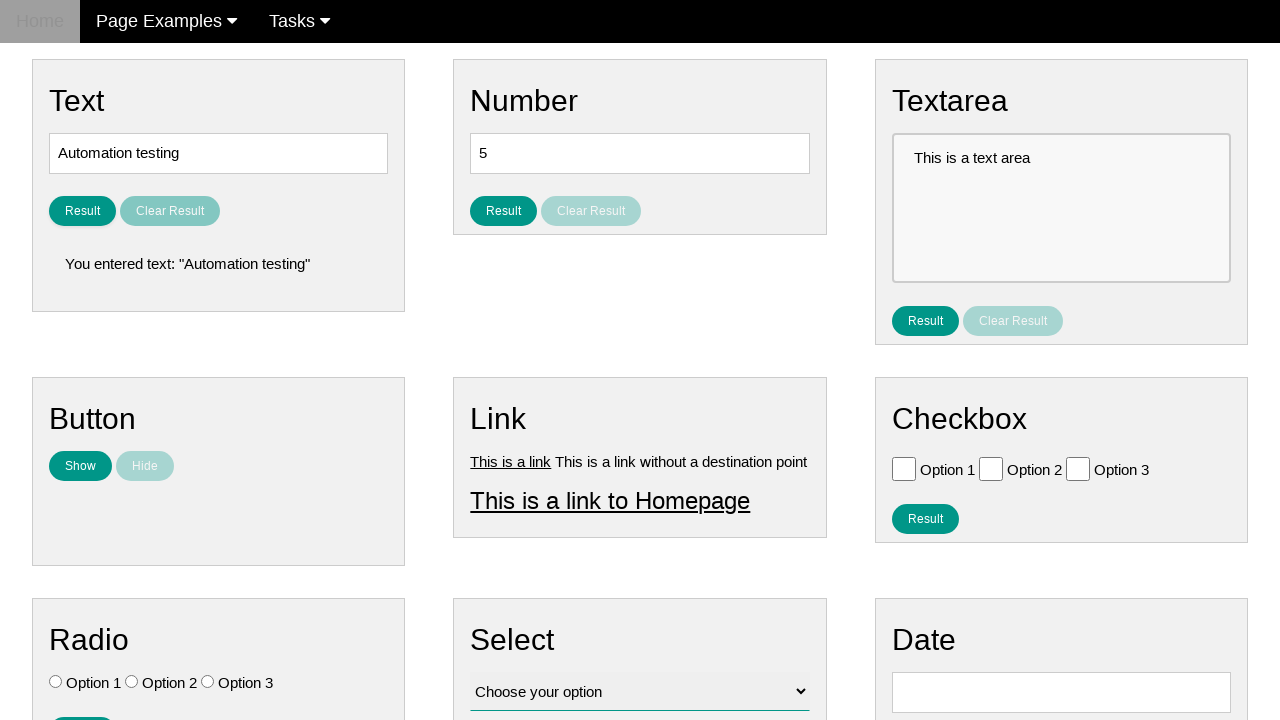

Result text element loaded
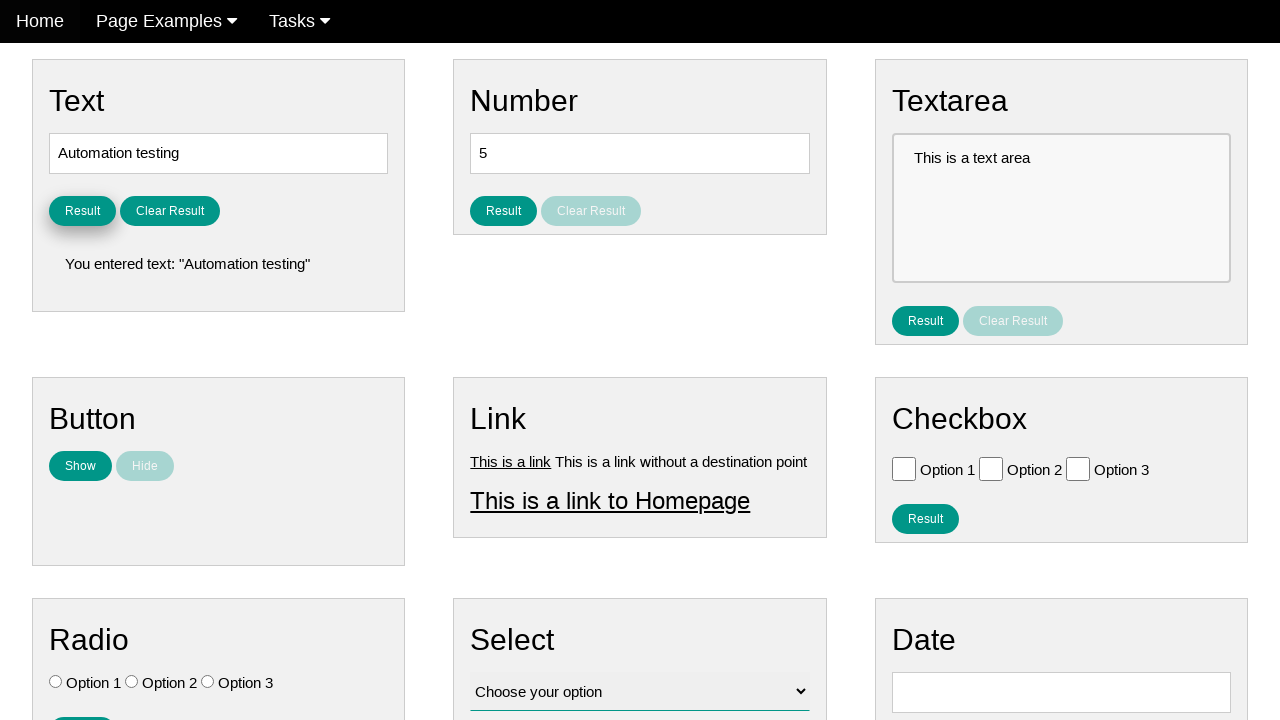

Retrieved result text content
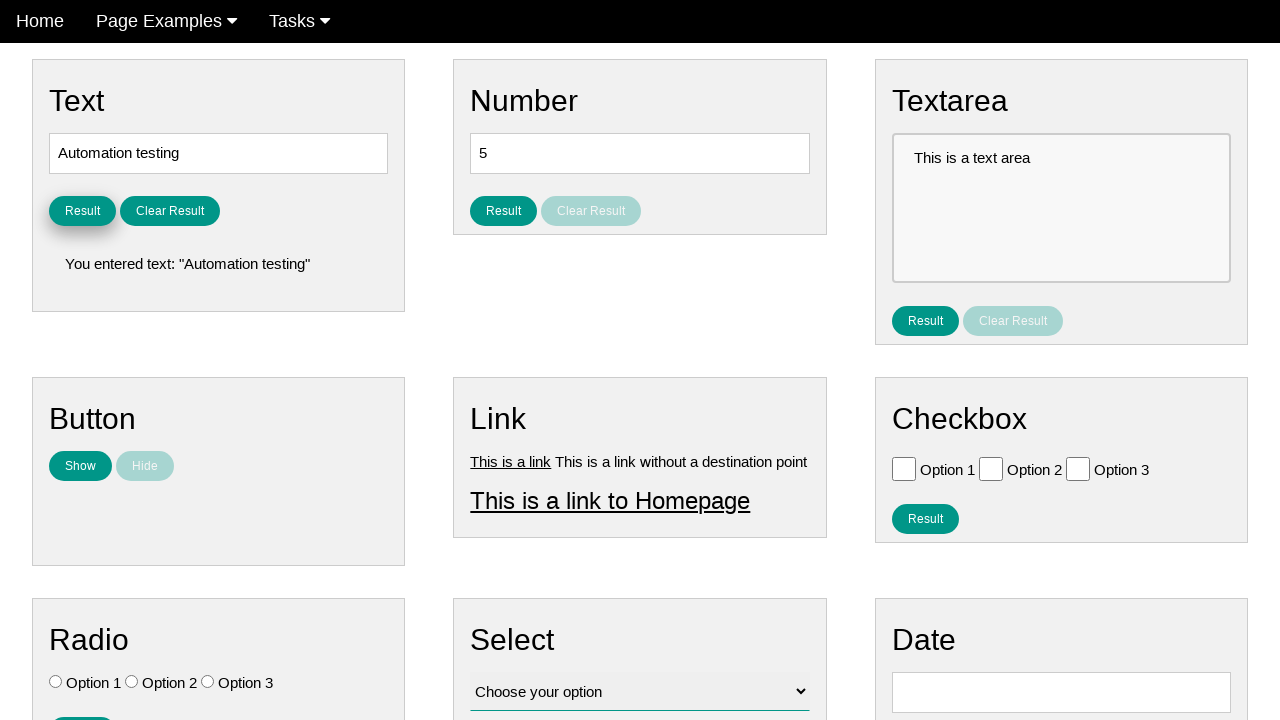

Verified that result contains 'Automation testing'
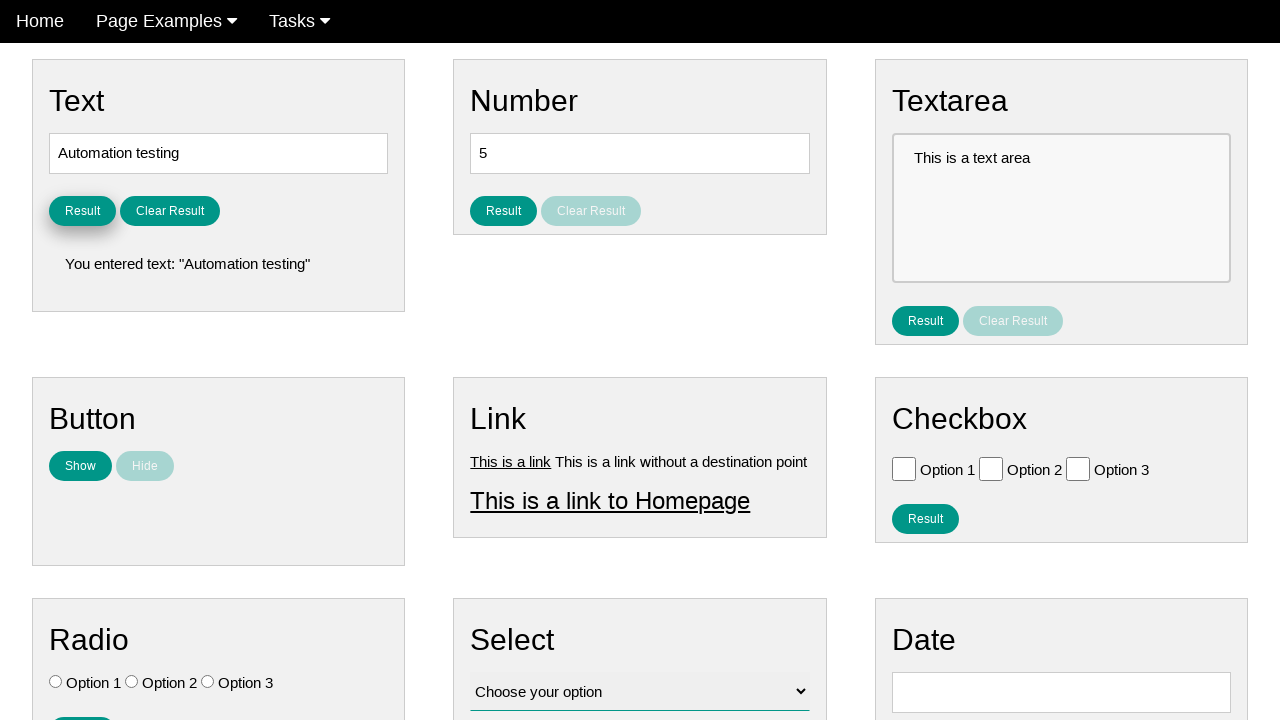

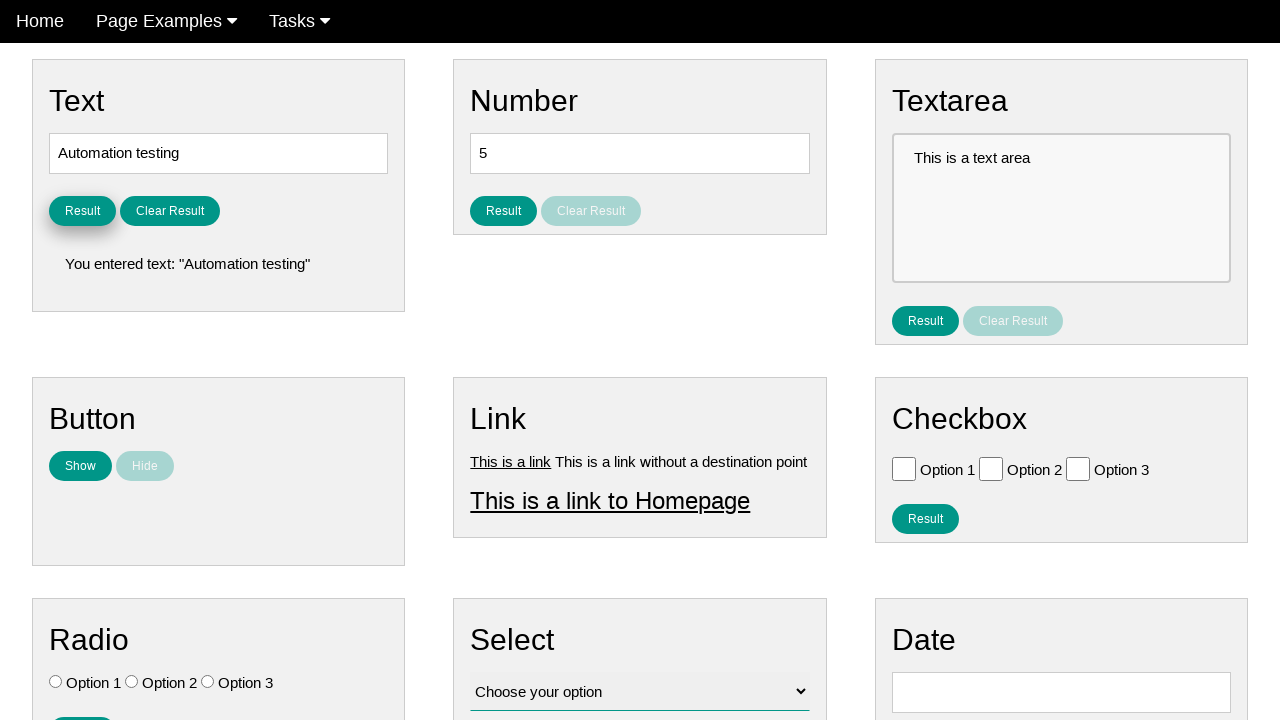